Tests static dropdown selection and passenger count increment functionality

Starting URL: https://rahulshettyacademy.com/dropdownsPractise/

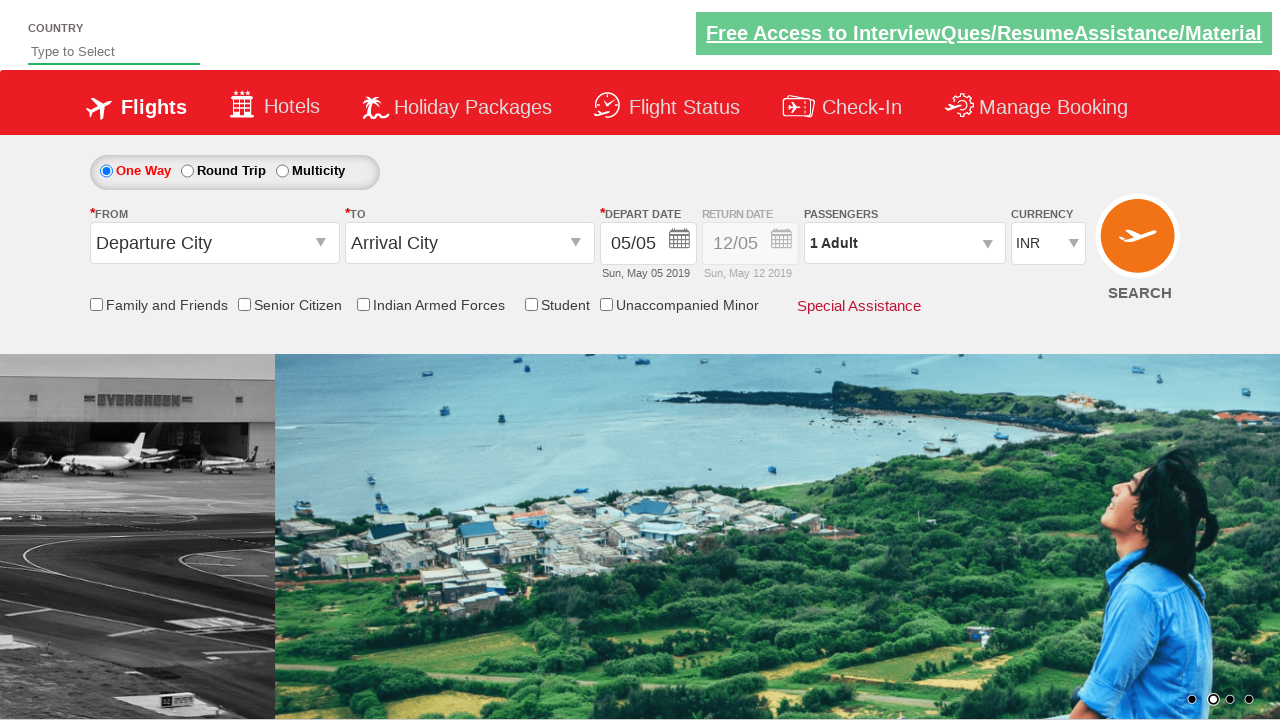

Selected currency option at index 3 from dropdown on #ctl00_mainContent_DropDownListCurrency
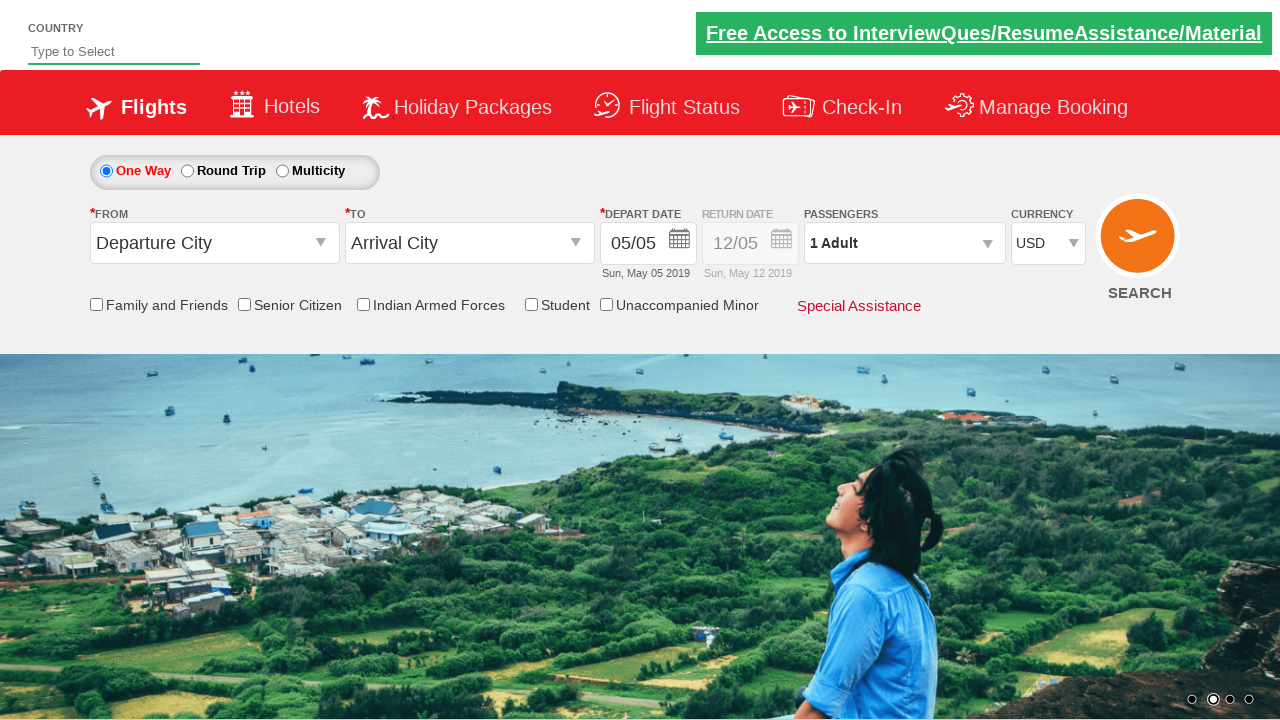

Clicked on passenger info dropdown to open options at (904, 243) on #divpaxinfo
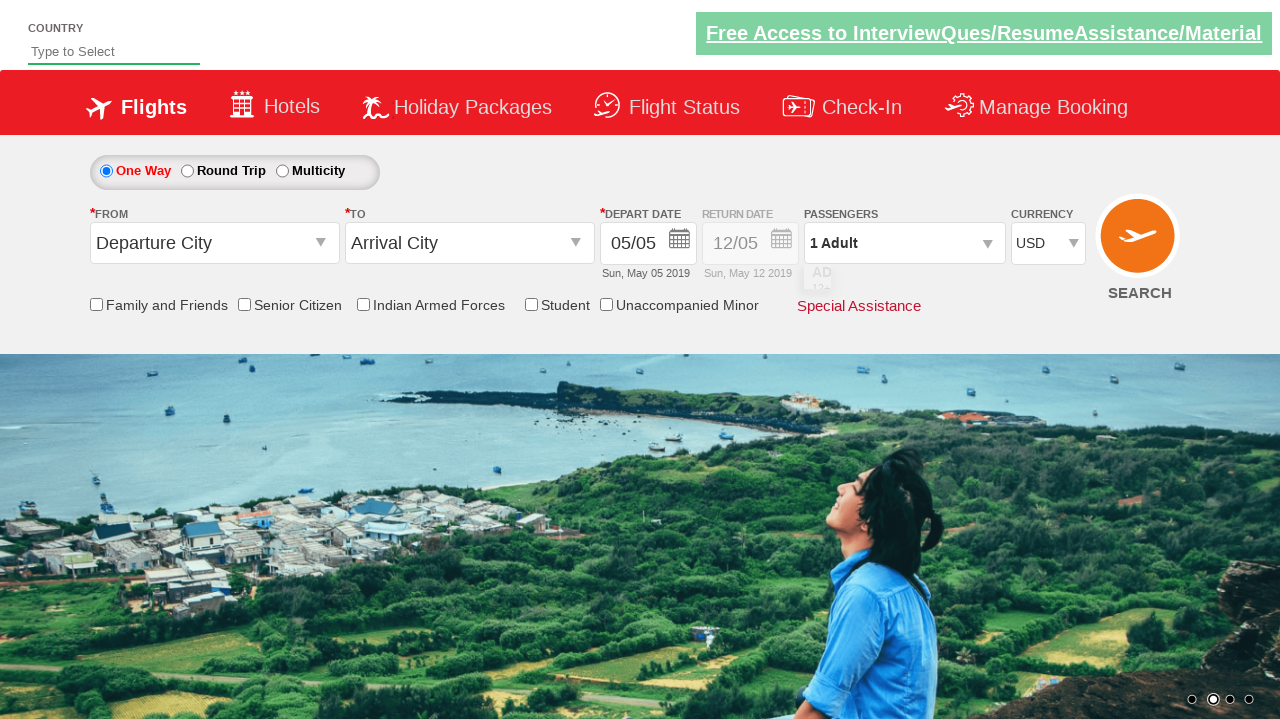

Incremented adult passenger count (1st click) at (982, 288) on #hrefIncAdt
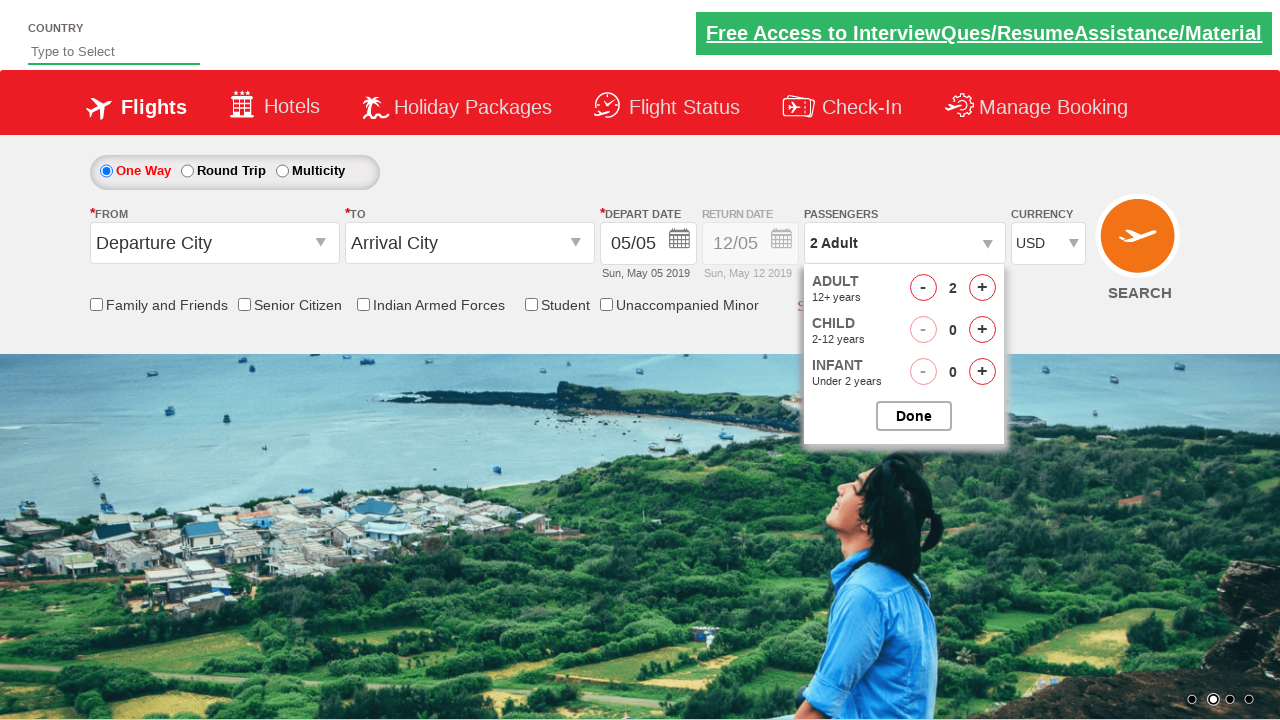

Incremented adult passenger count (2nd click) at (982, 288) on #hrefIncAdt
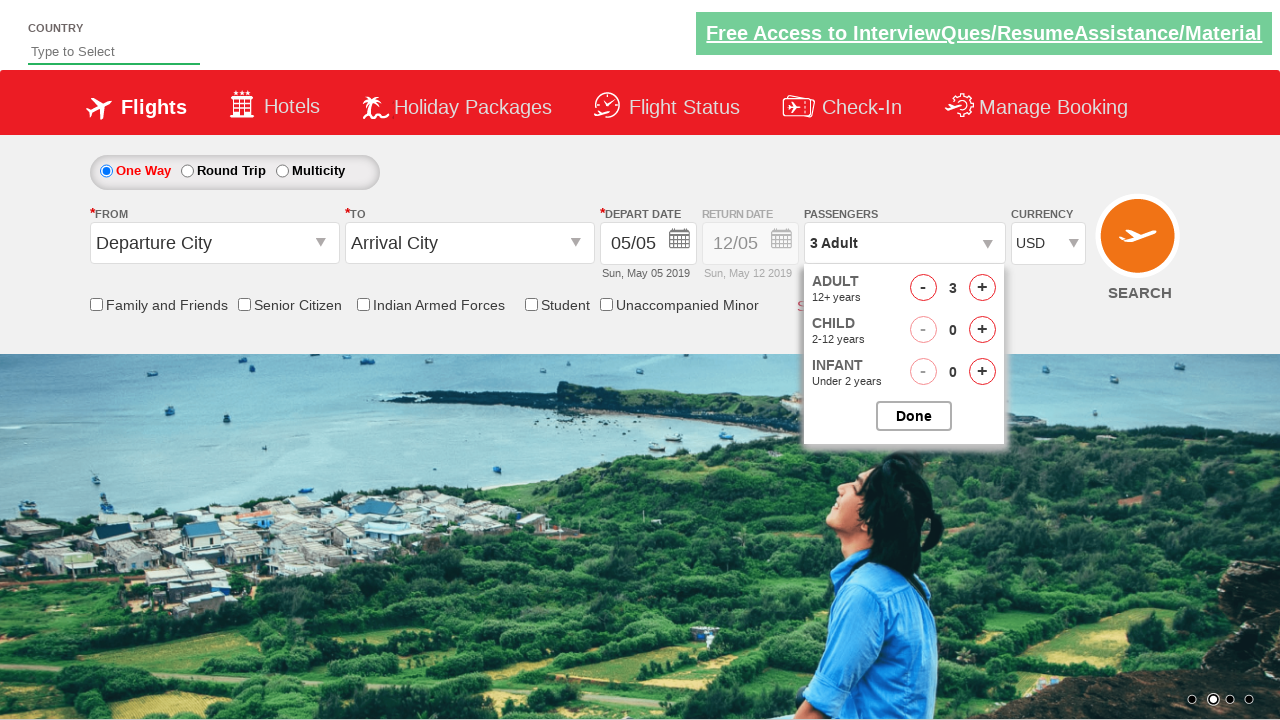

Incremented adult passenger count (3rd click) at (982, 288) on #hrefIncAdt
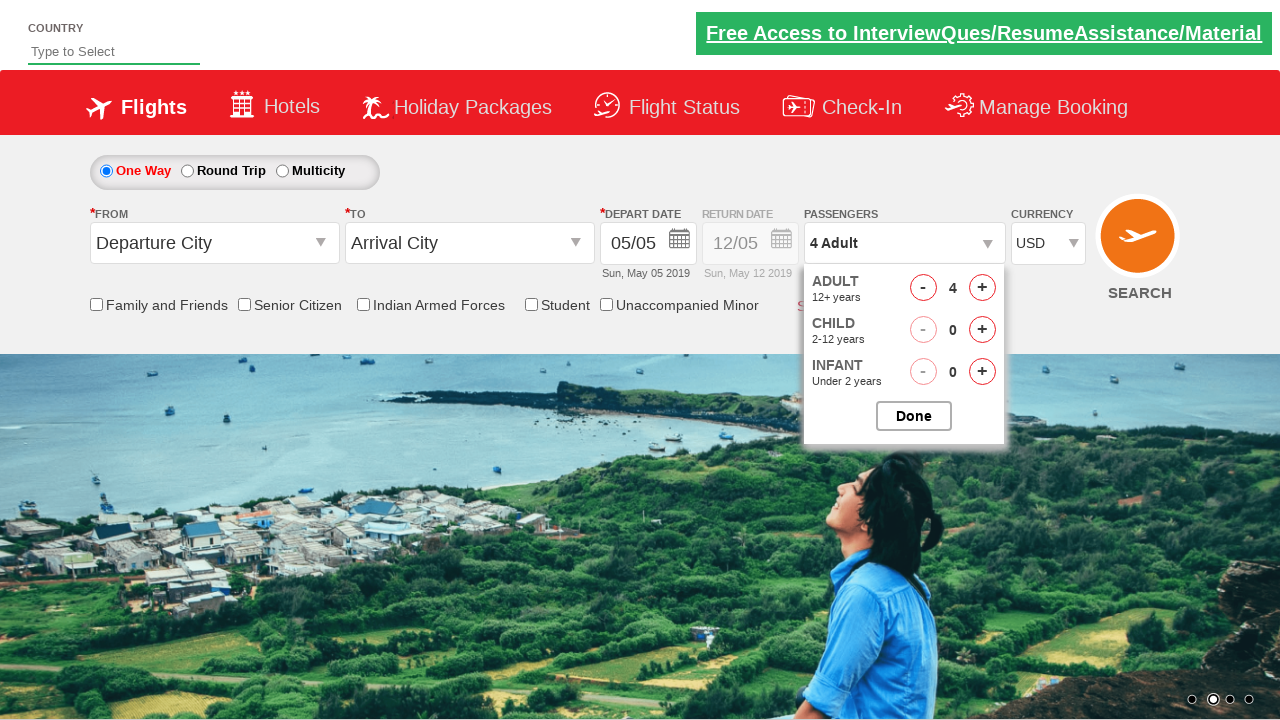

Incremented adult passenger count (4th click) at (982, 288) on #hrefIncAdt
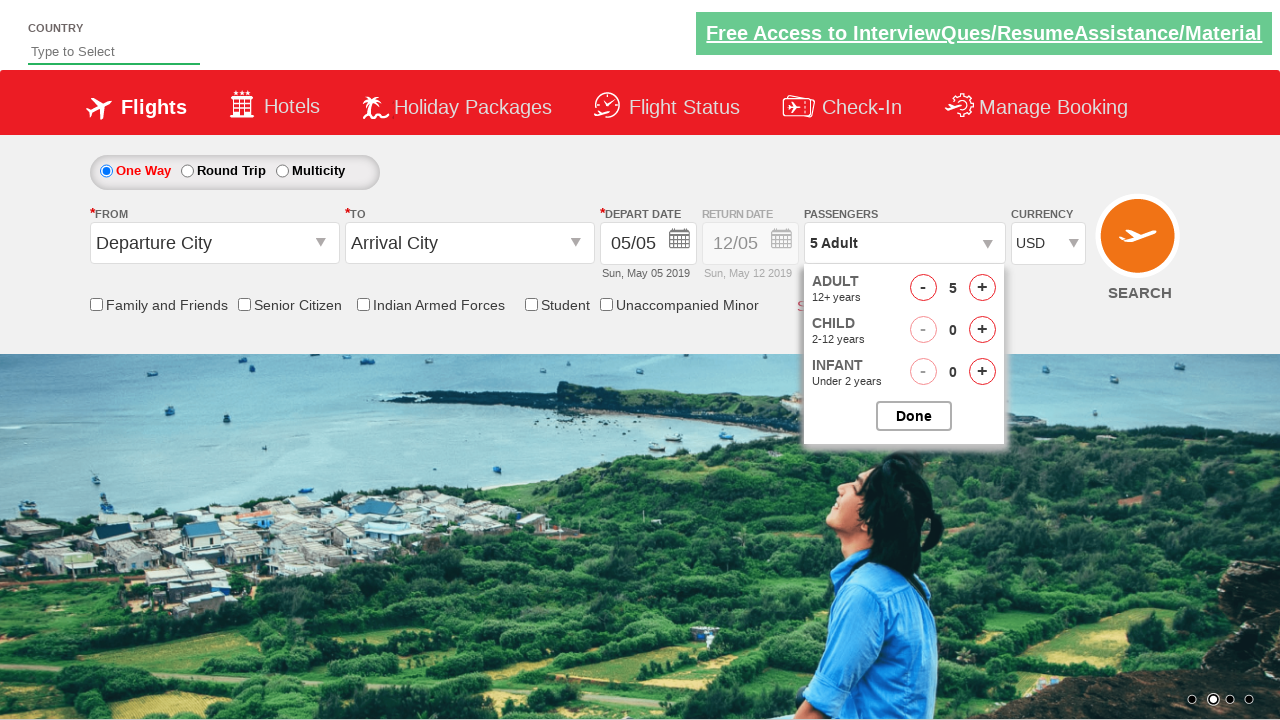

Closed passenger option dialog at (914, 416) on #btnclosepaxoption
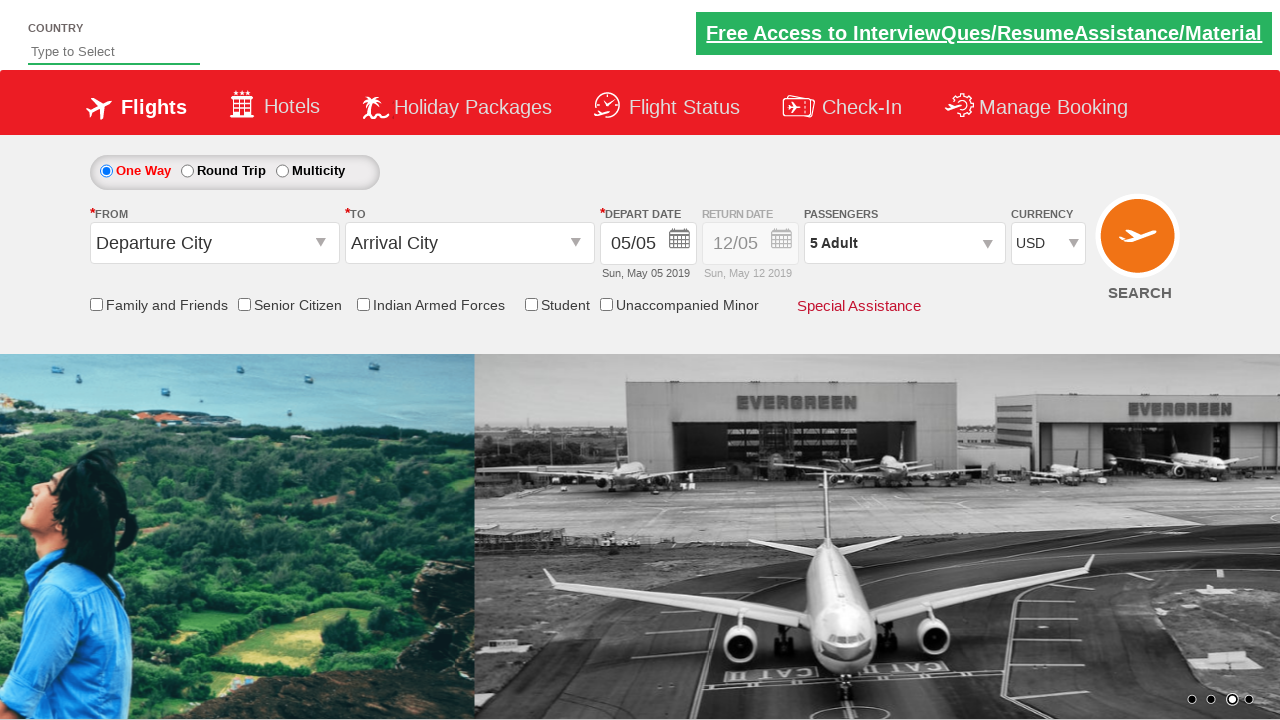

Verified that passenger count shows '5 Adult'
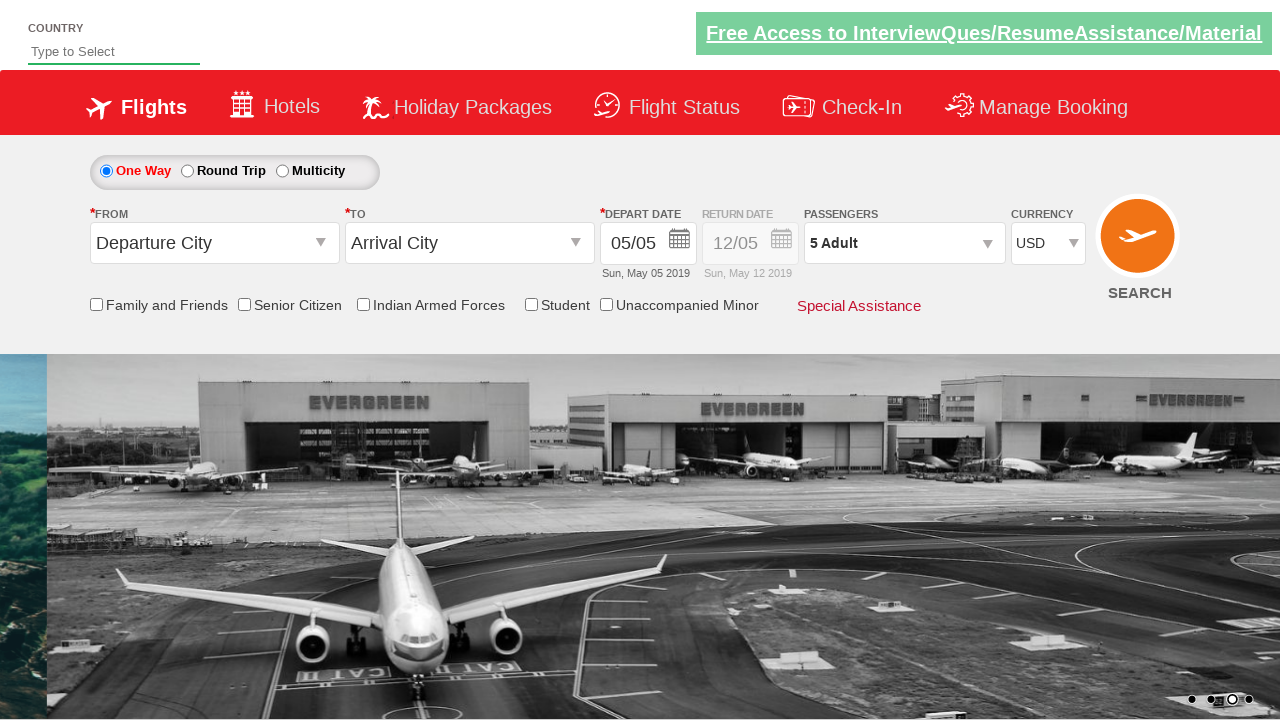

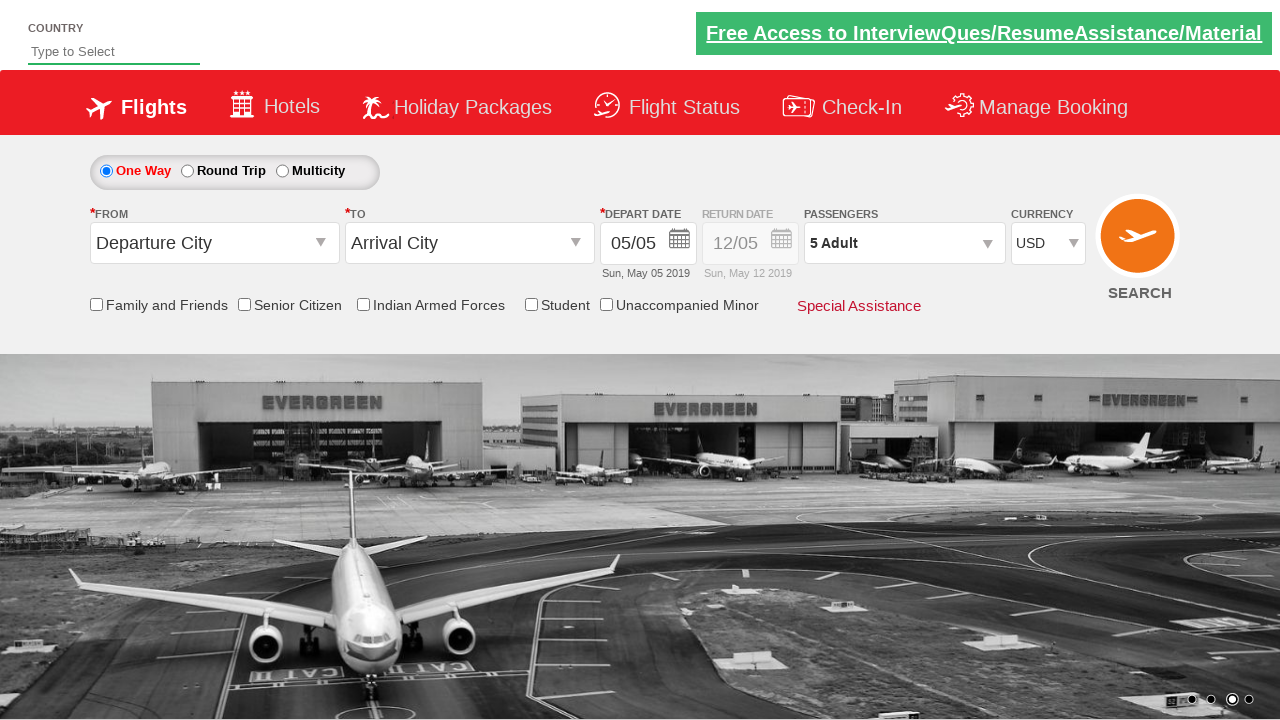